Tests radio button functionality by selecting the hockey option and verifying its selection state

Starting URL: https://practice.cydeo.com/radio_buttons

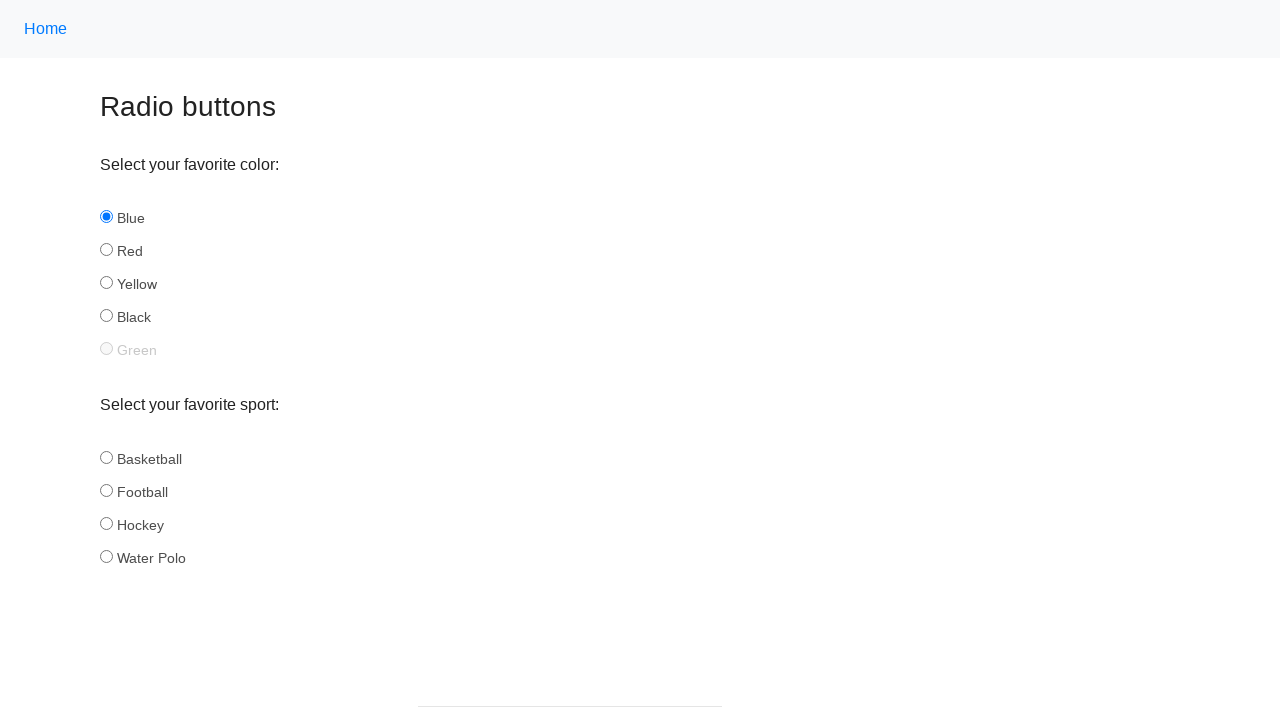

Clicked the hockey radio button at (106, 523) on input#hockey
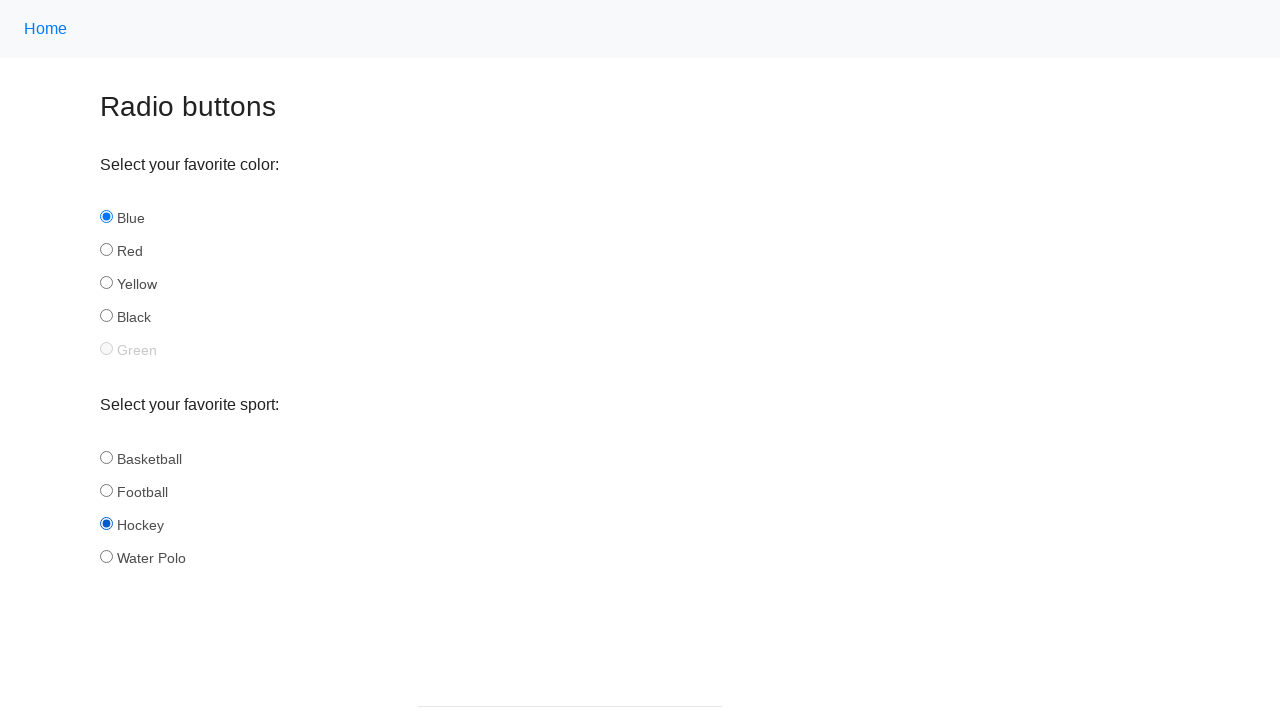

Verified that the hockey radio button is selected
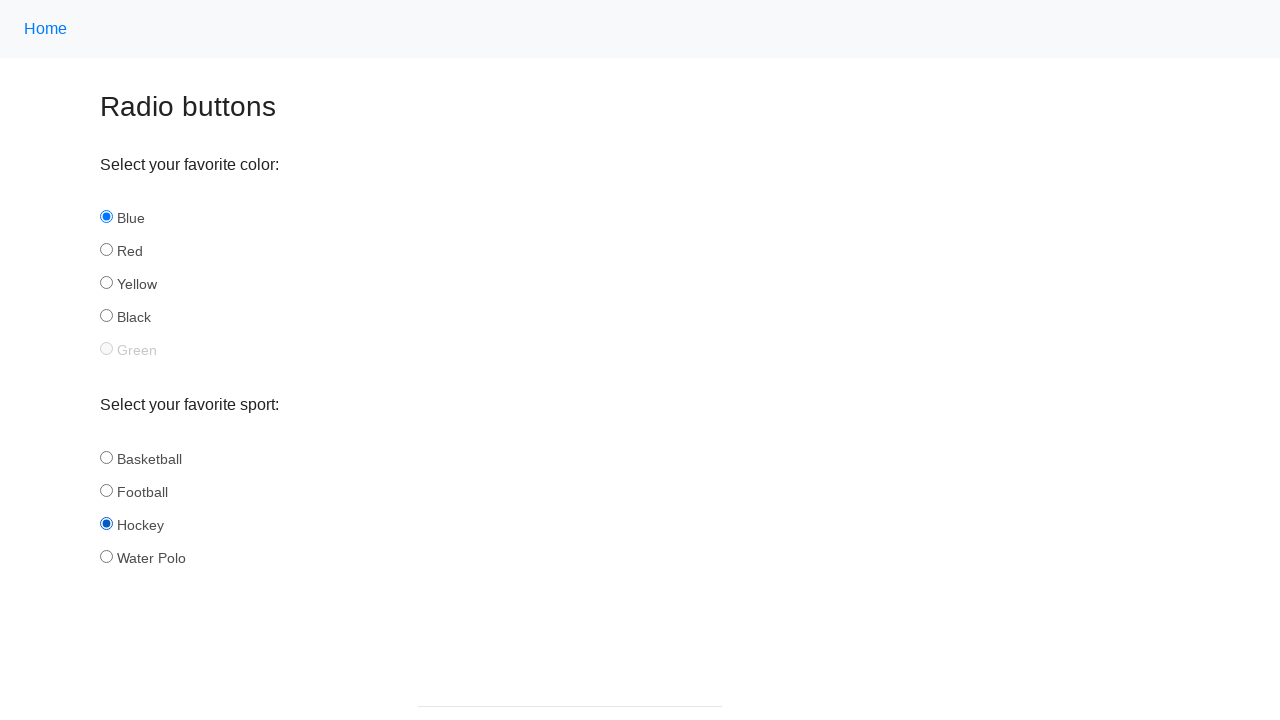

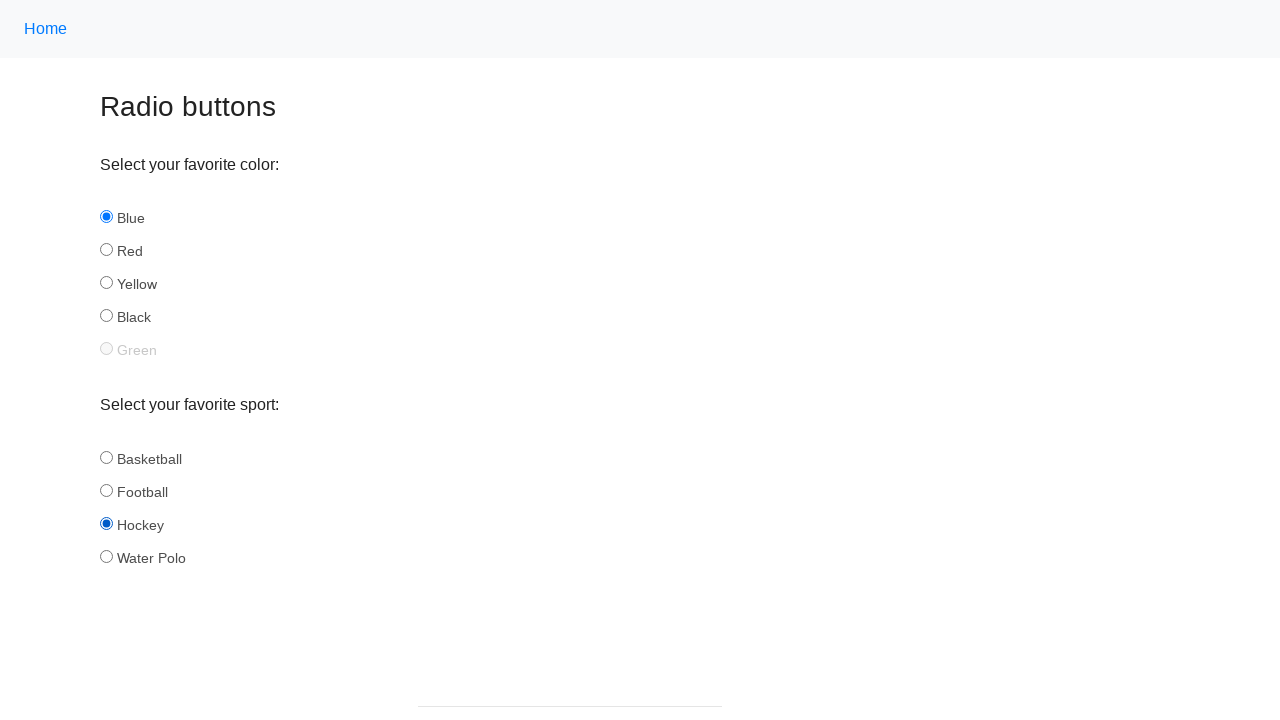